Navigates to a test automation practice blog and fills the name field using JavaScript execution

Starting URL: https://testautomationpractice.blogspot.com/

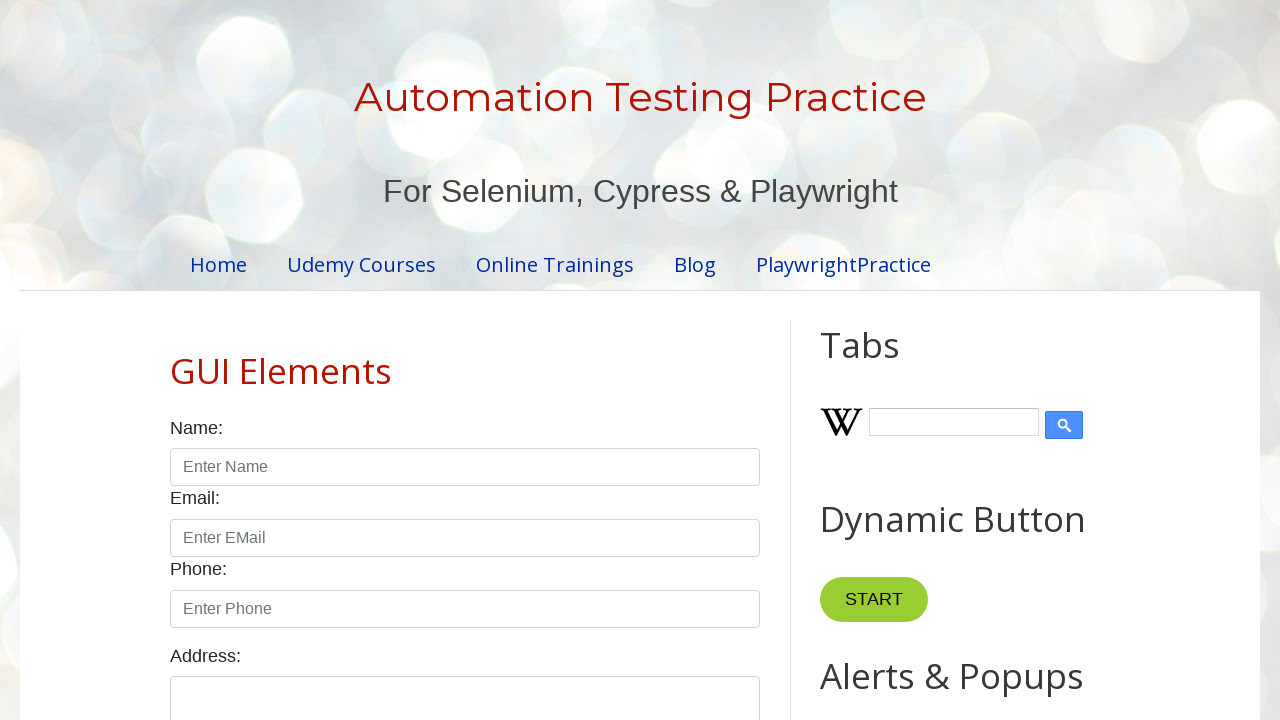

Navigated to test automation practice blog
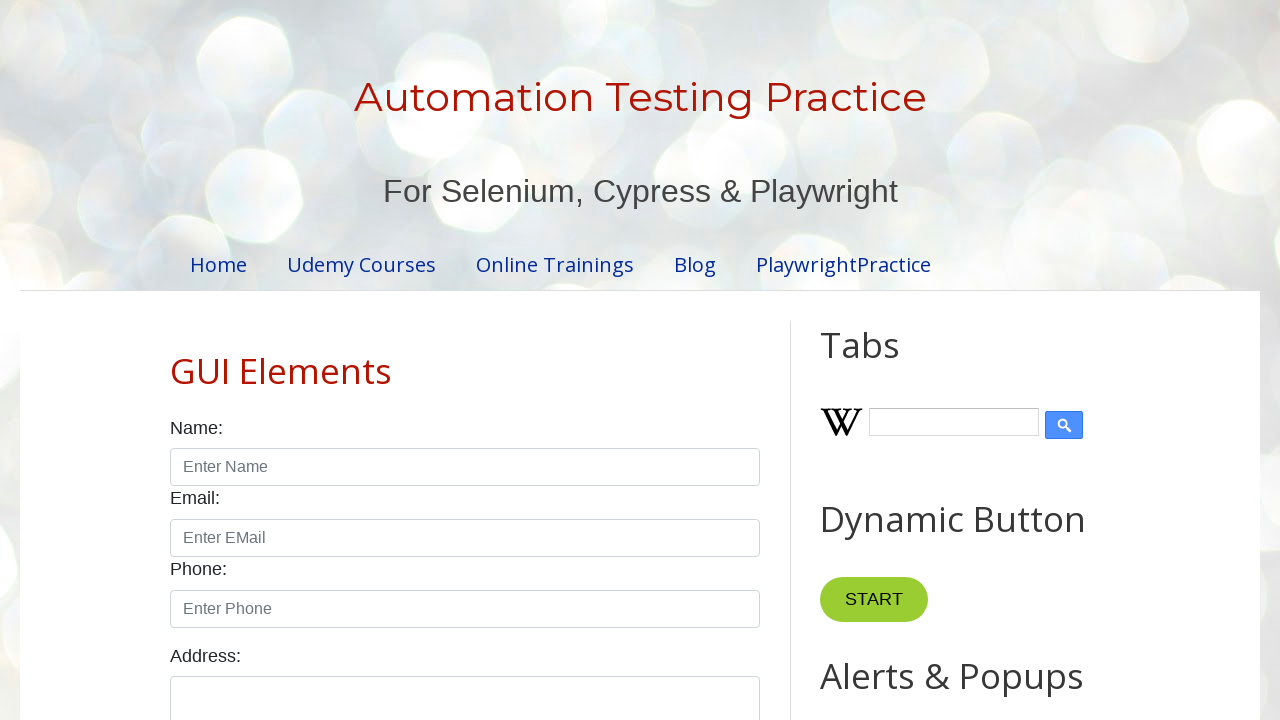

Filled name field with 'testuser456' using JavaScript execution
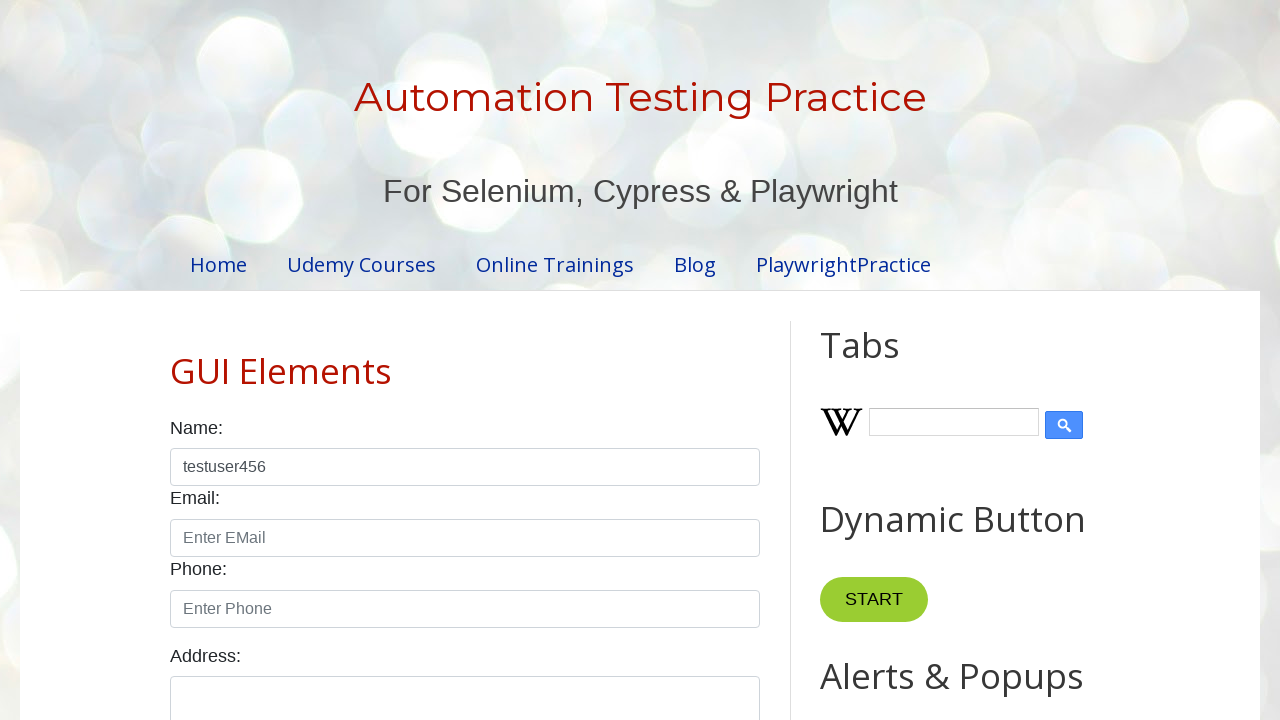

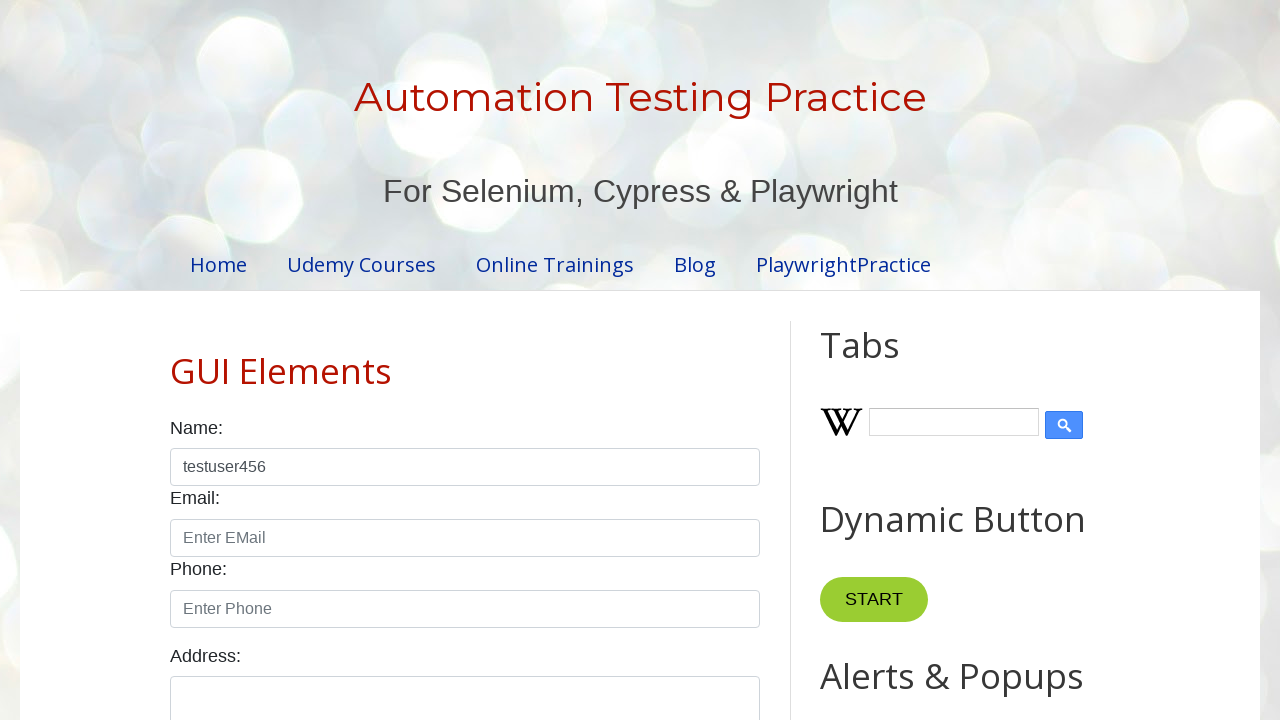